Tests autocomplete widget functionality by typing a character and selecting an option from the dropdown suggestions

Starting URL: https://jqueryui.com/autocomplete/

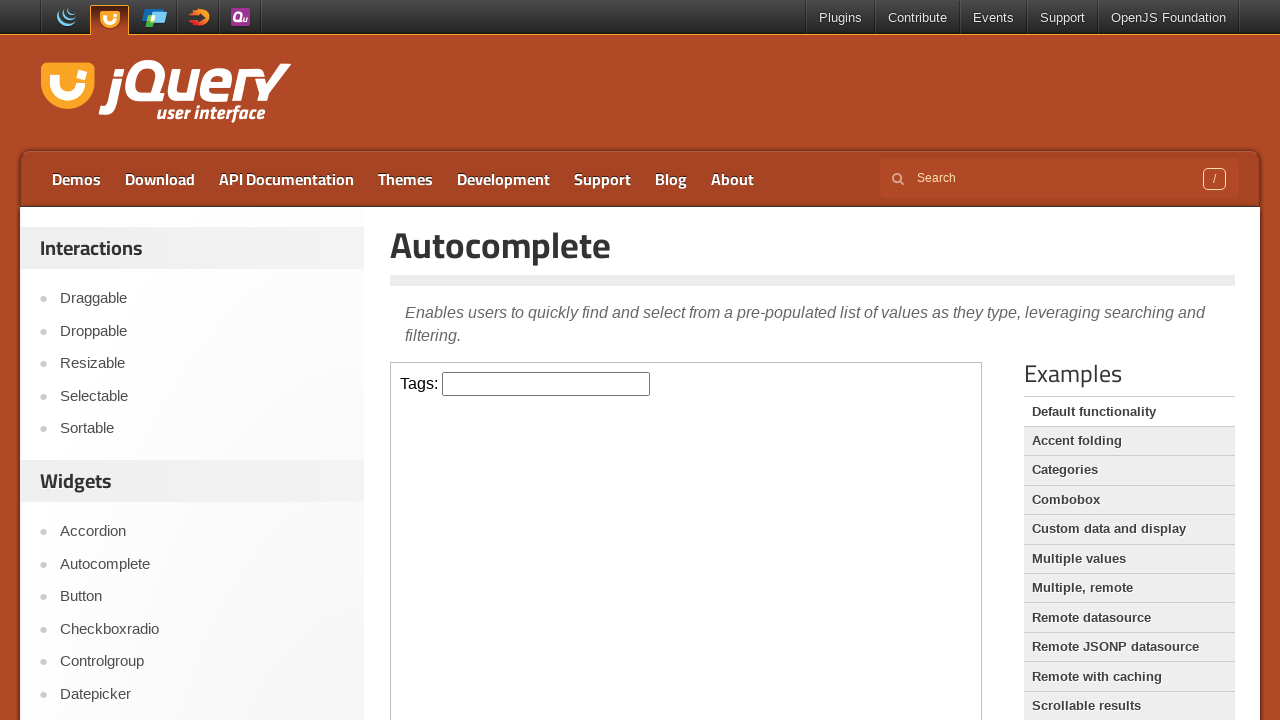

Located demo iframe for autocomplete widget
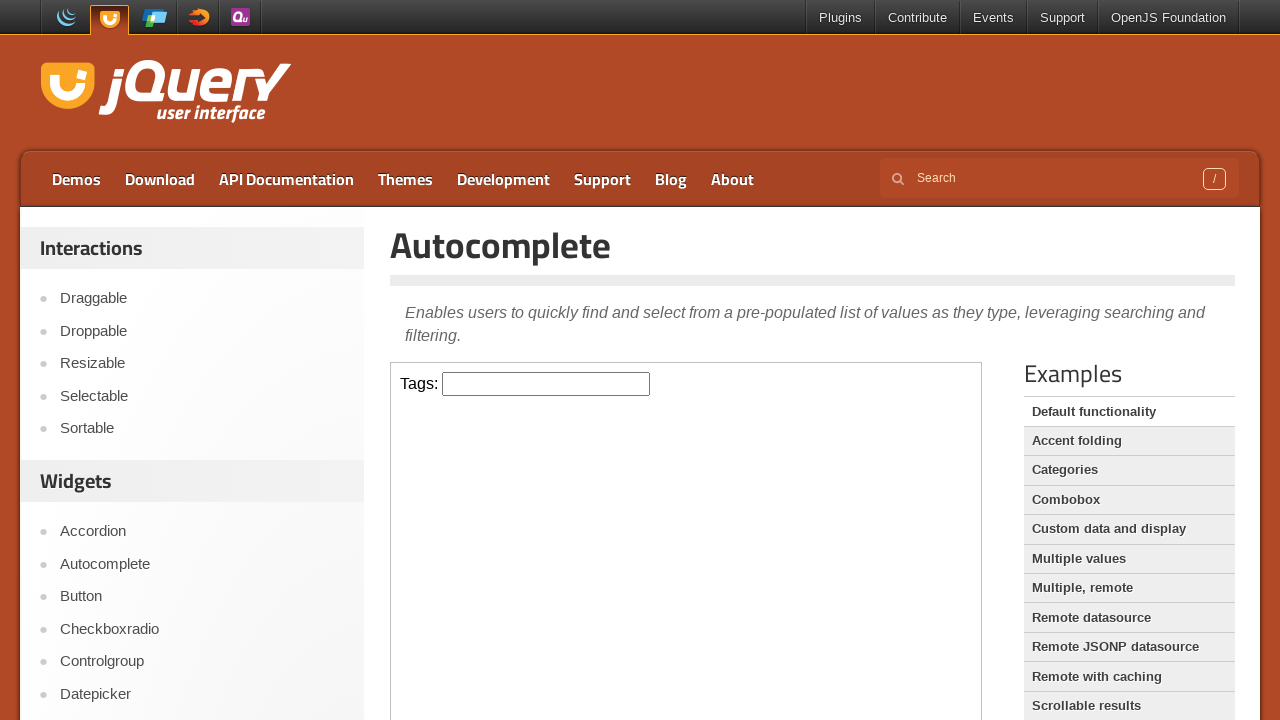

Typed 'C' in autocomplete input field on .demo-frame >> internal:control=enter-frame >> #tags
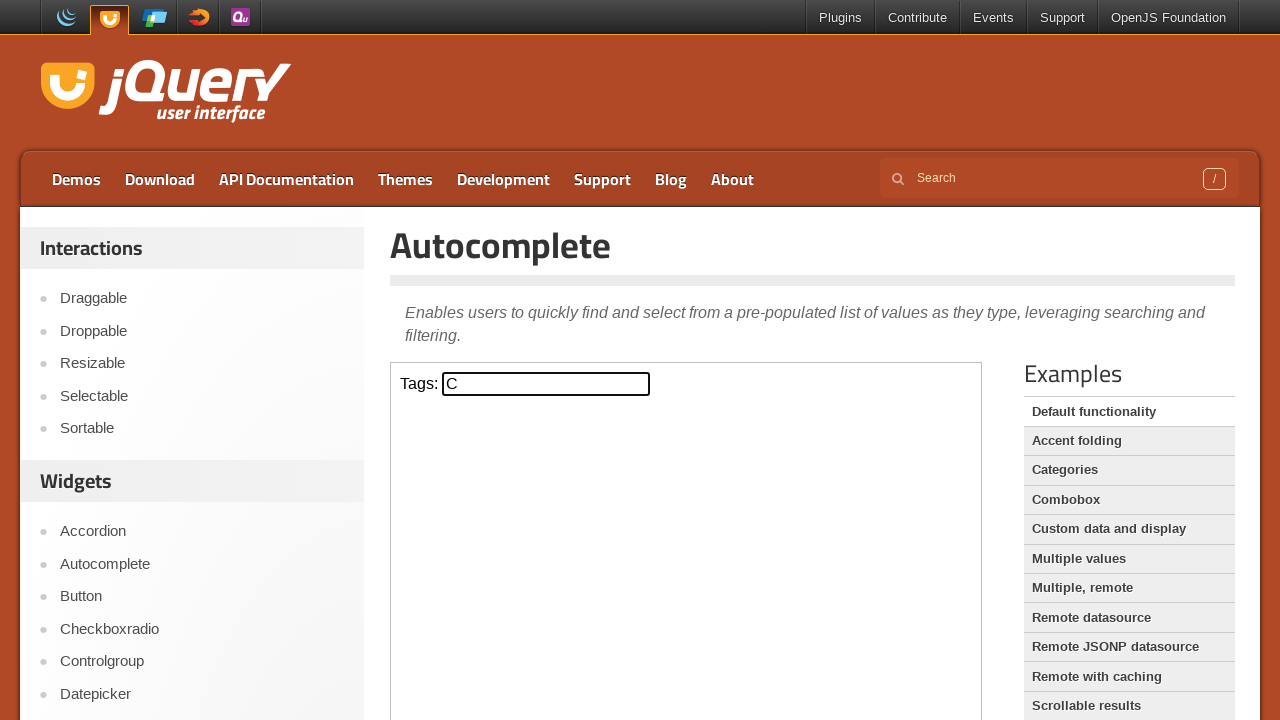

Autocomplete dropdown suggestions appeared
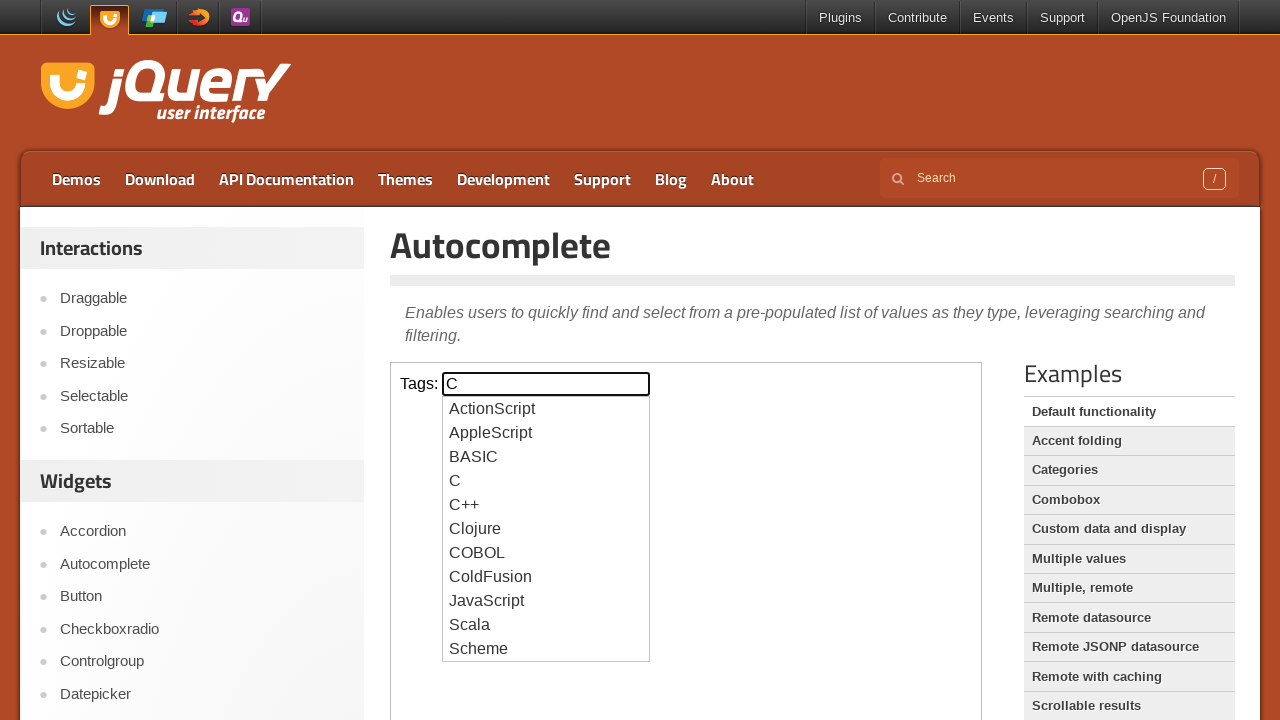

Selected 'Clojure' from autocomplete suggestions at (546, 529) on .demo-frame >> internal:control=enter-frame >> #ui-id-1 li >> internal:has-text=
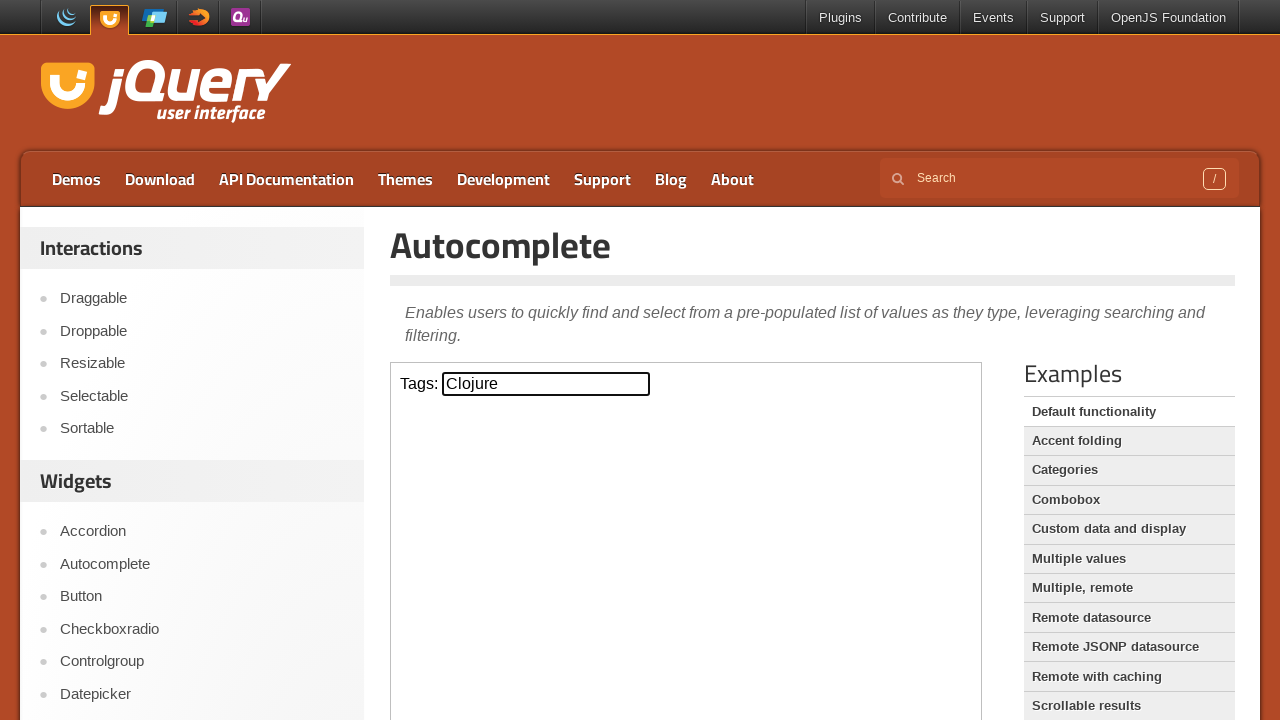

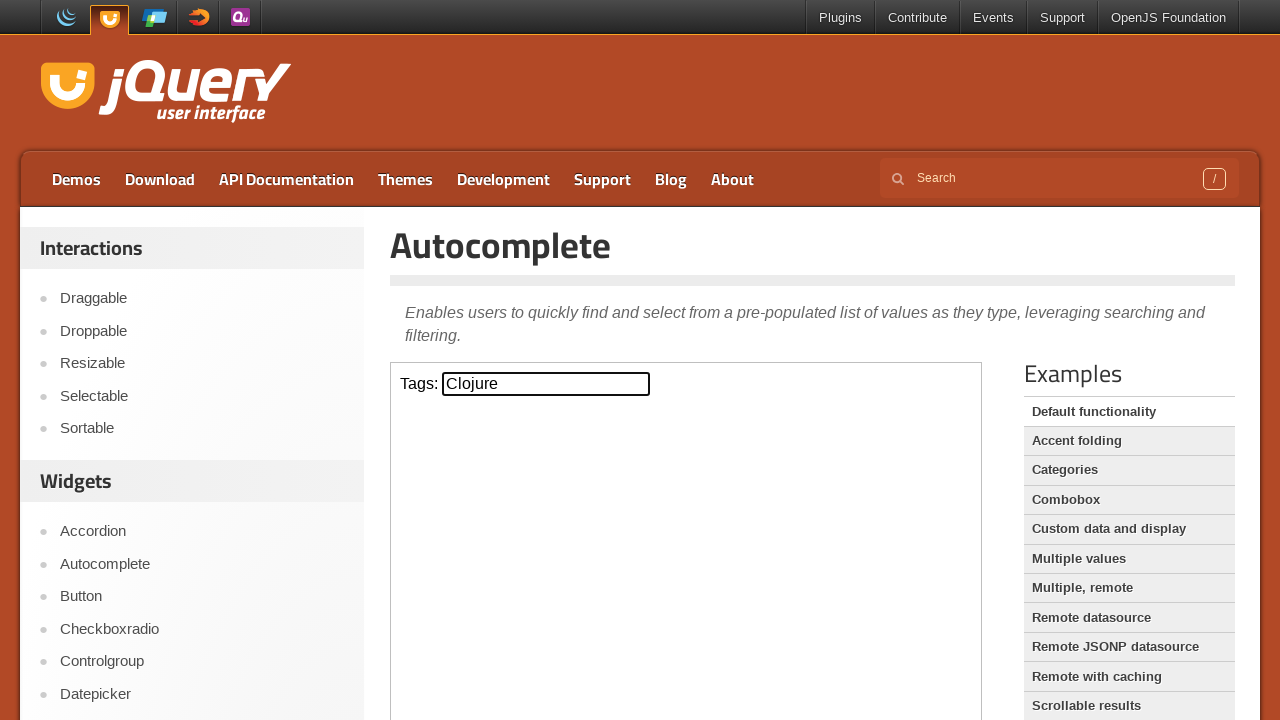